Tests AJAX functionality by clicking a button and waiting for an asynchronous success message to appear on the UI Testing Playground site.

Starting URL: http://uitestingplayground.com/ajax

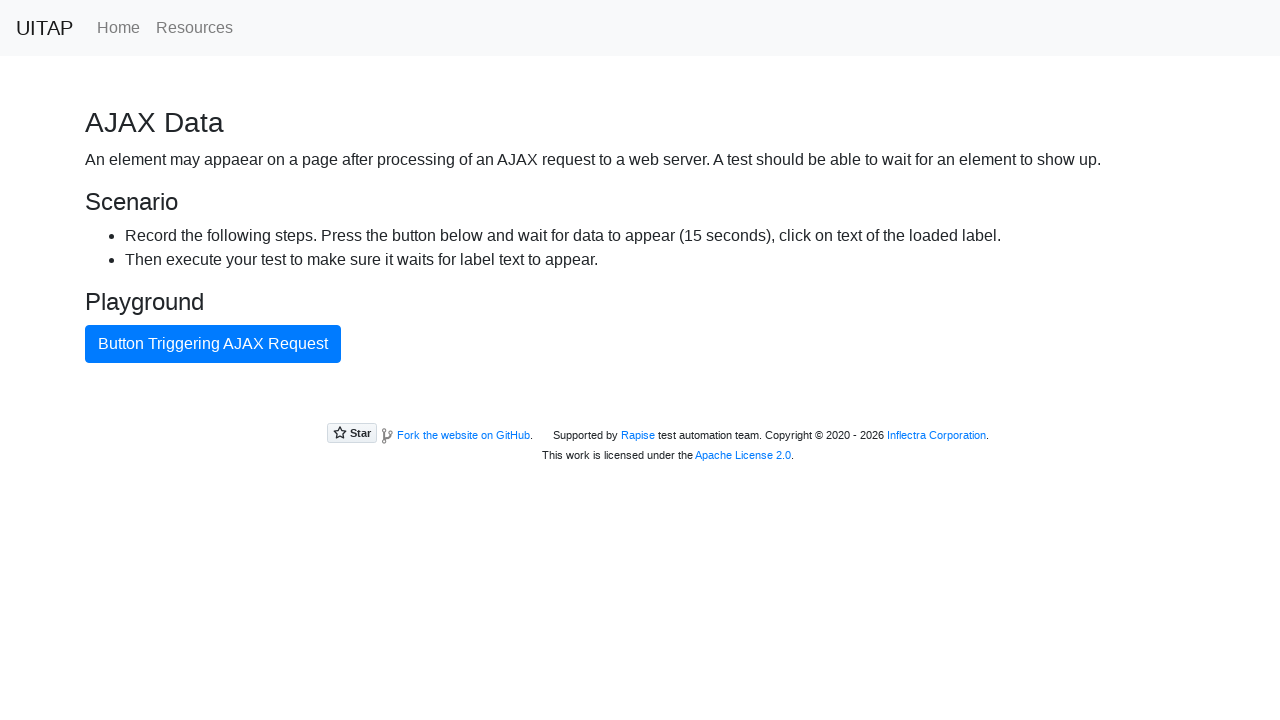

Clicked the blue AJAX button at (213, 344) on #ajaxButton
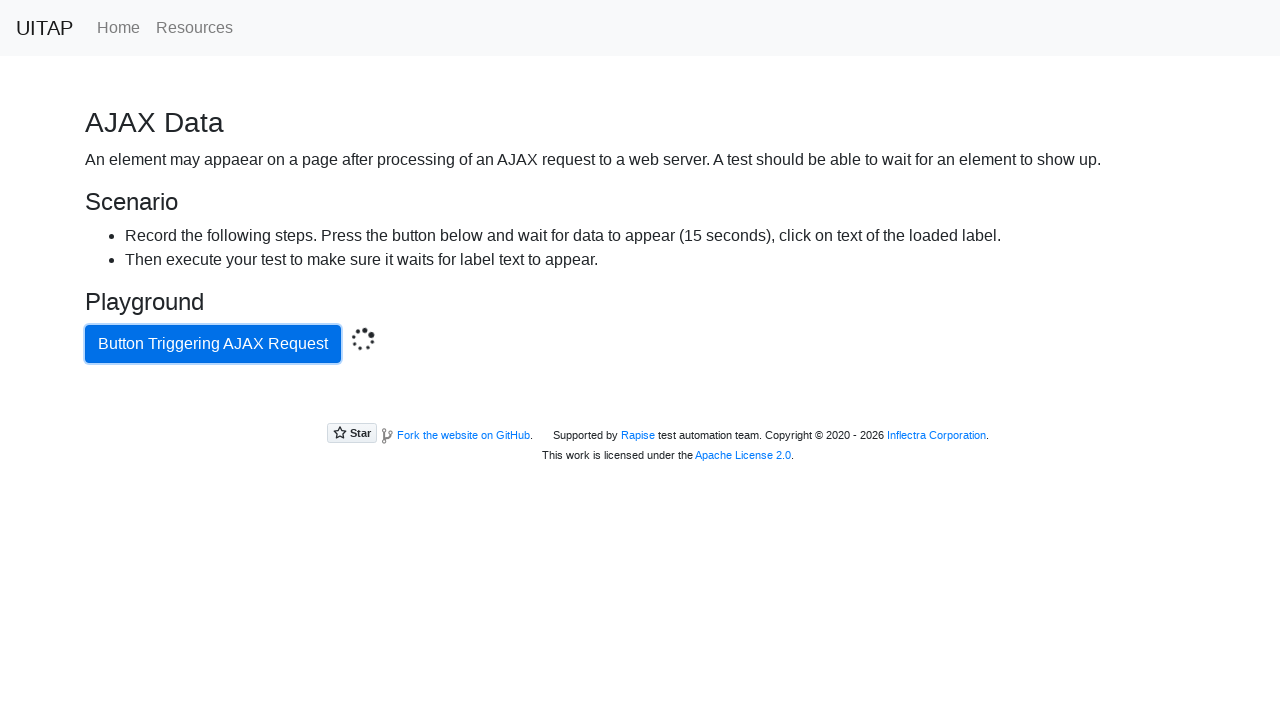

Success message appeared after AJAX request completed
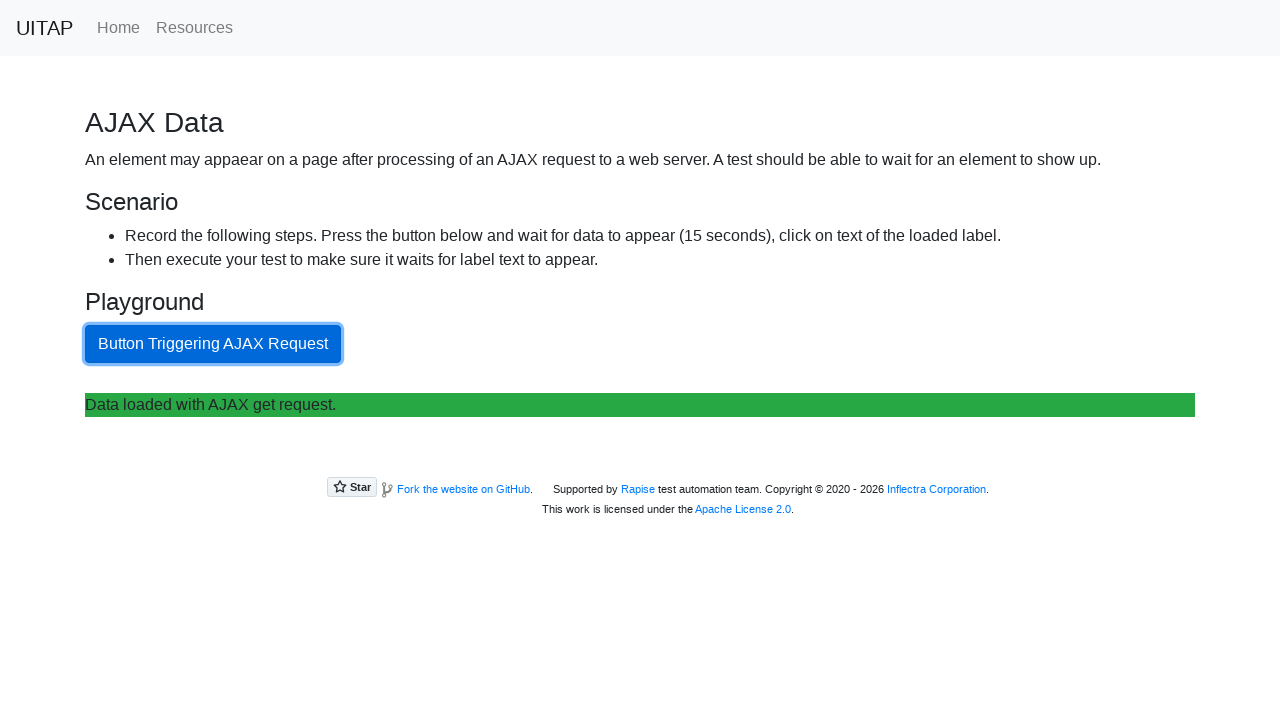

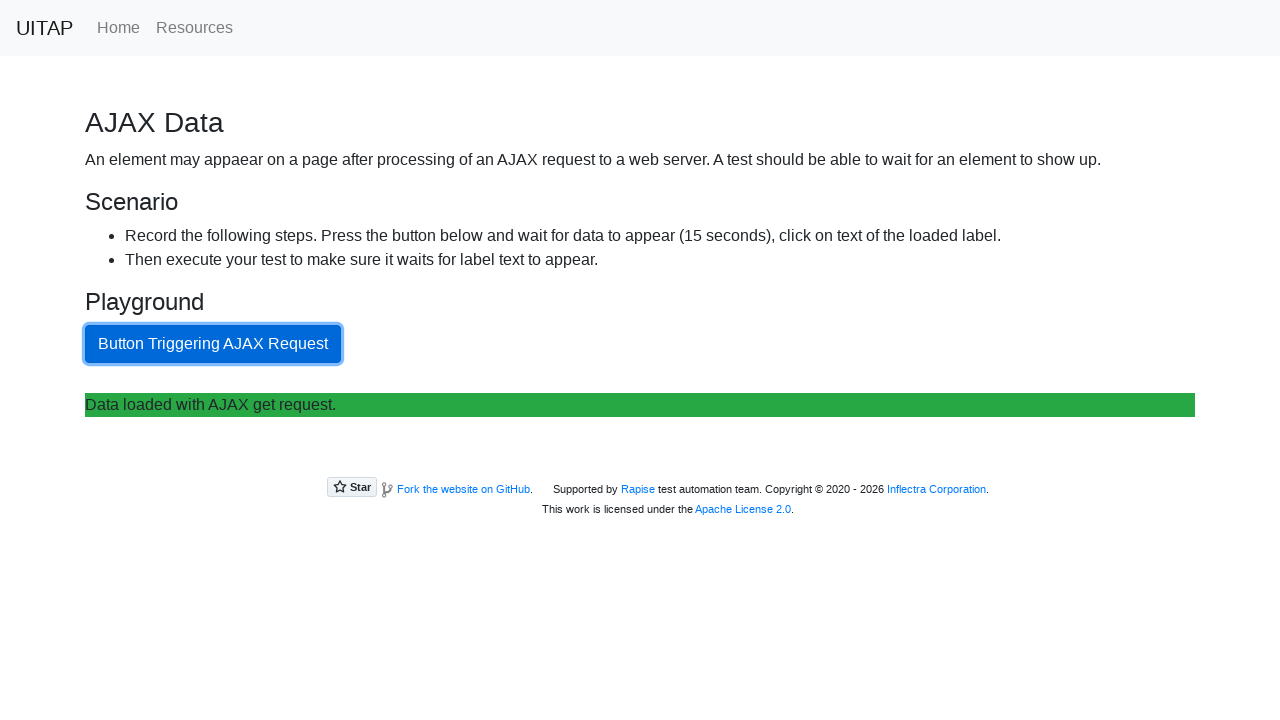